Tests the shopping cart functionality by clicking the cart icon and verifying the empty cart message is displayed

Starting URL: https://gettop.us/

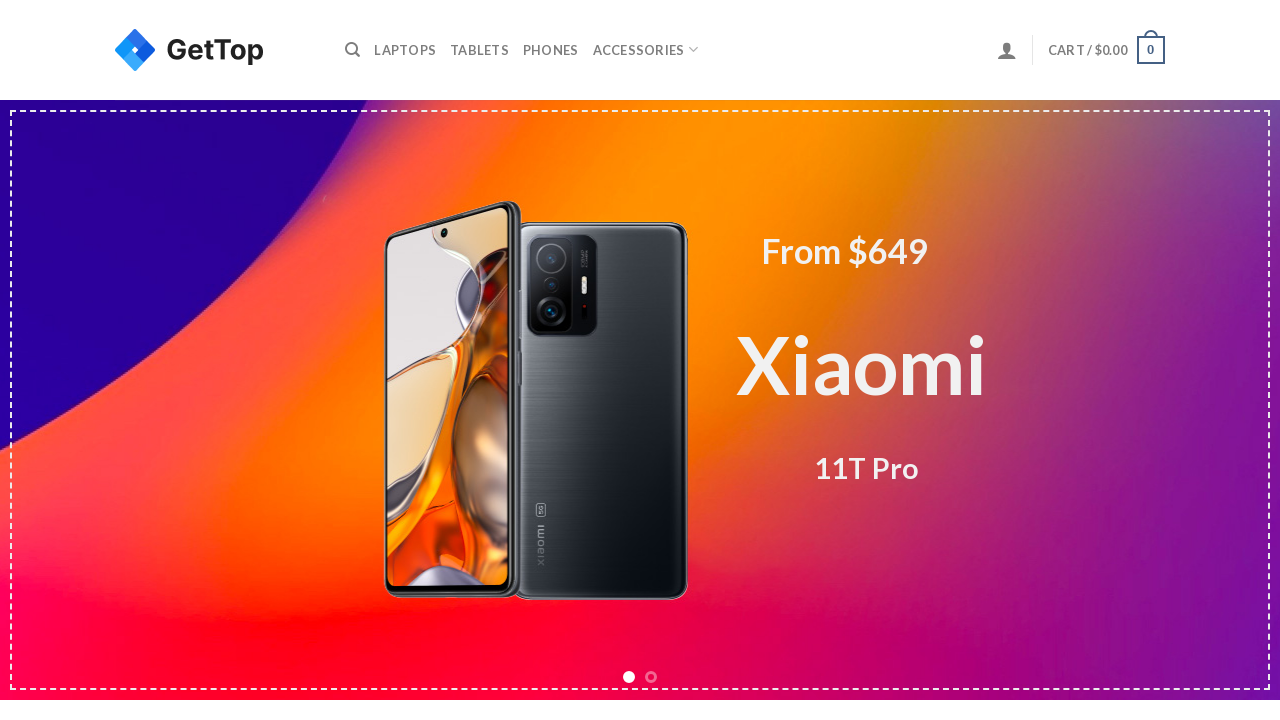

Clicked cart icon in the header at (1106, 50) on xpath=//a[contains(@class,'header-cart-link is-small')]
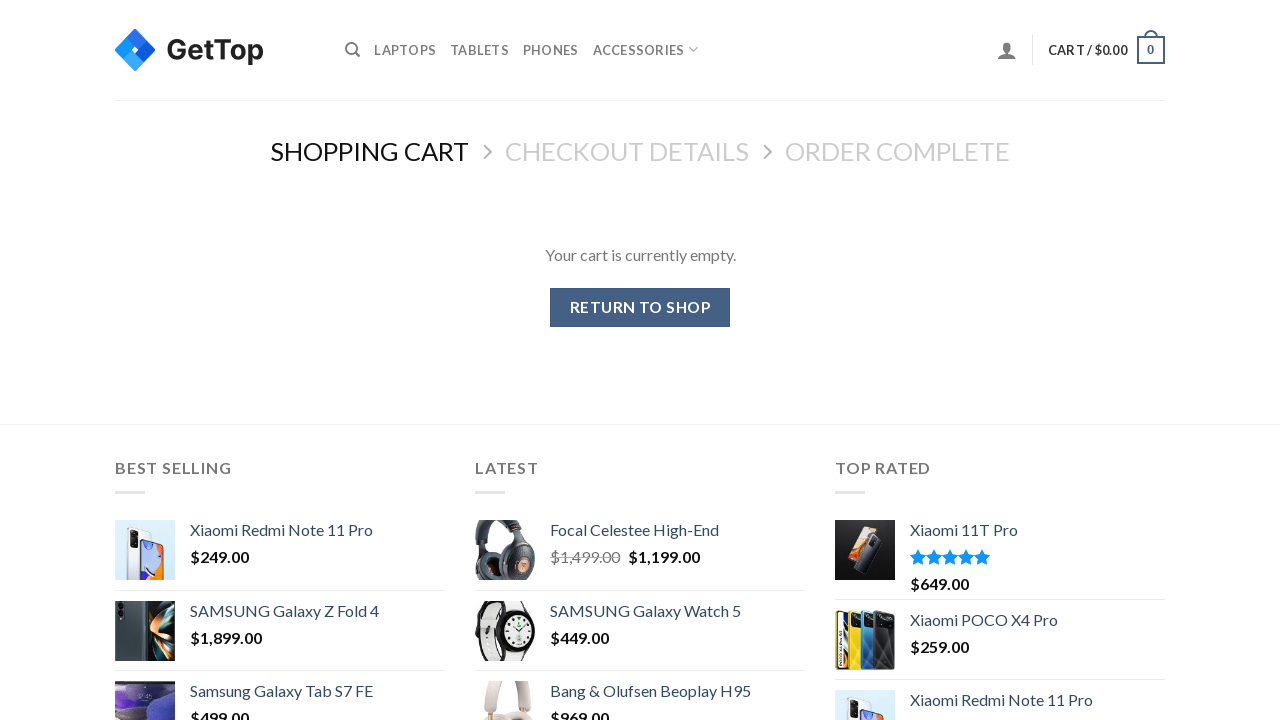

Empty cart message is displayed
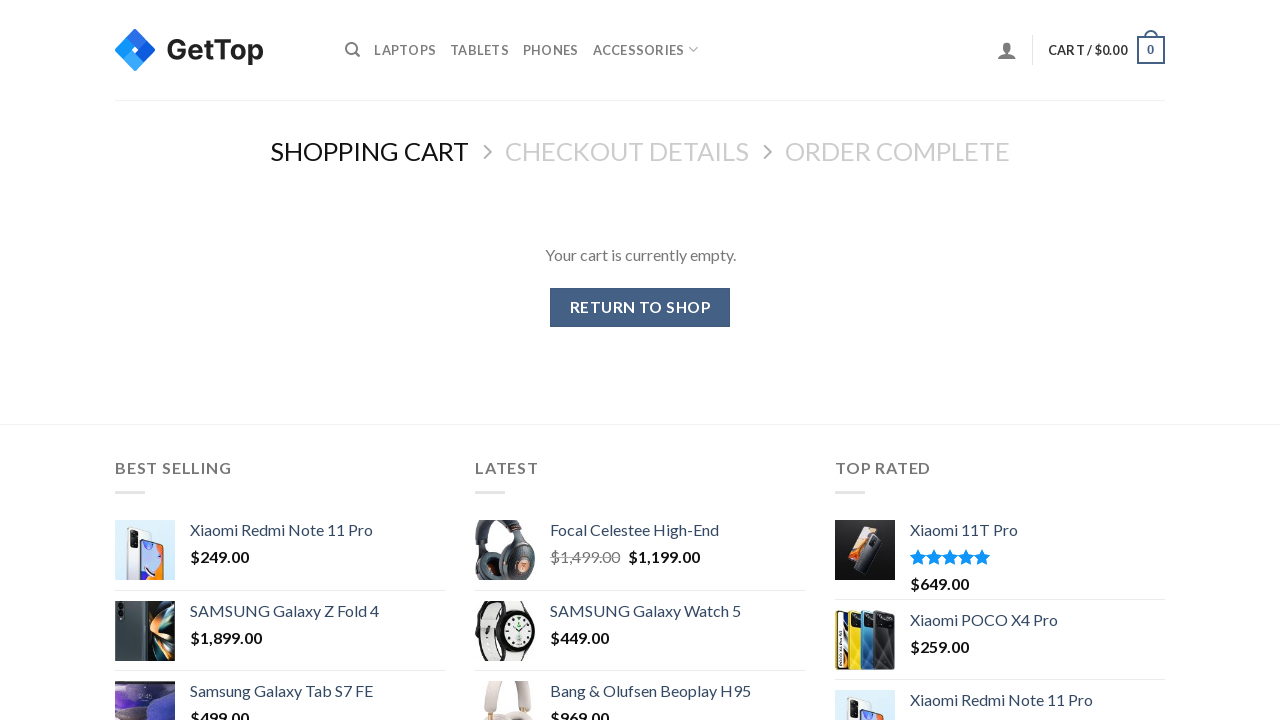

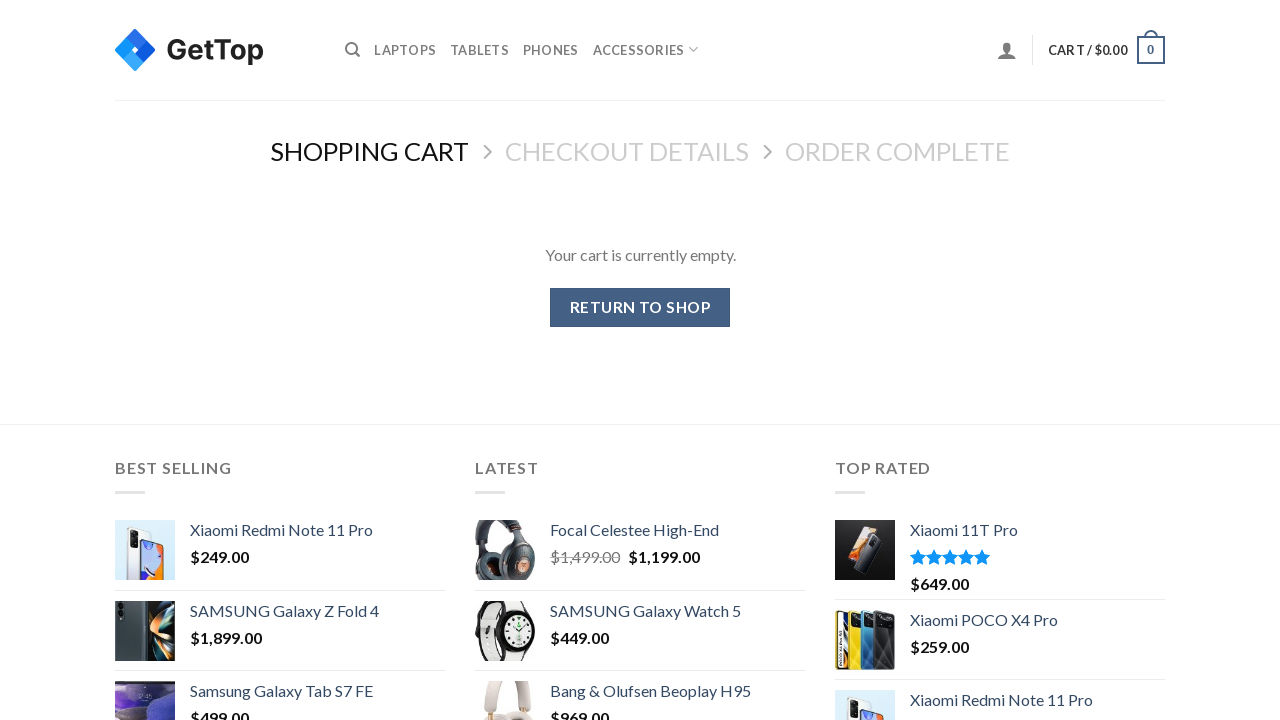